Tests drag and drop functionality by dragging an element and dropping it onto a target

Starting URL: http://jqueryui.com/droppable/

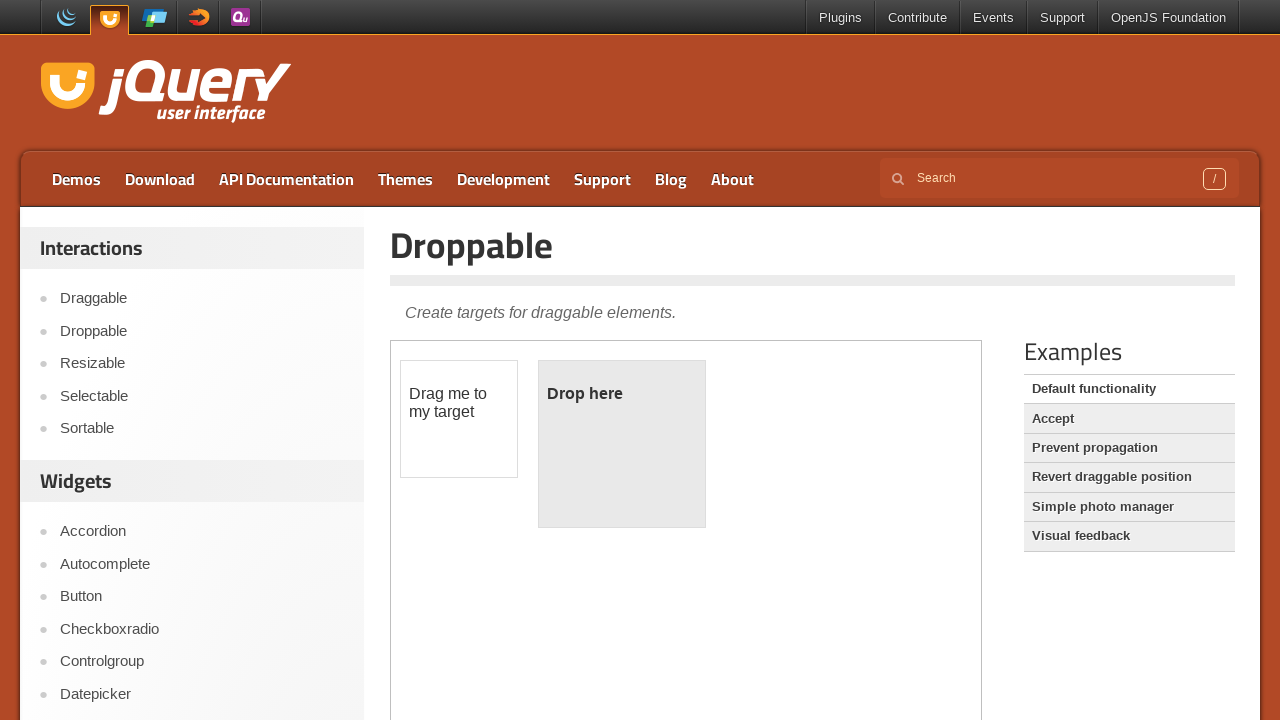

Located and switched to demo iframe
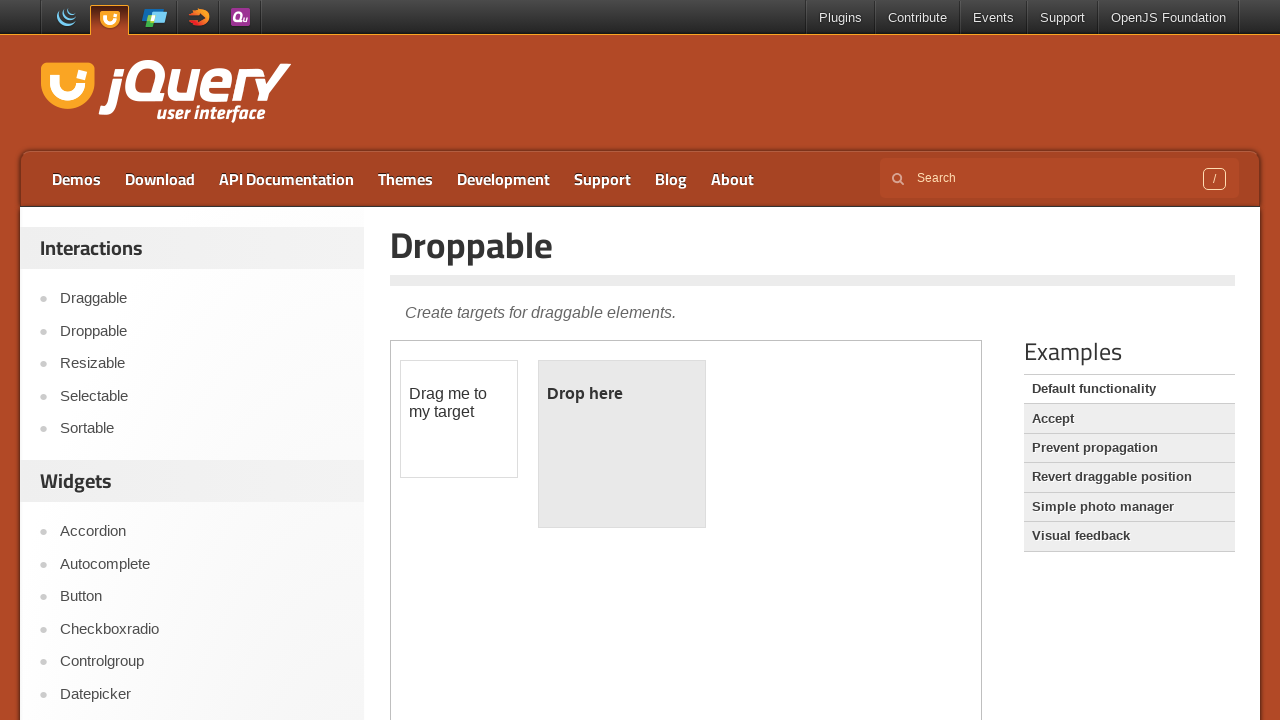

Located draggable element
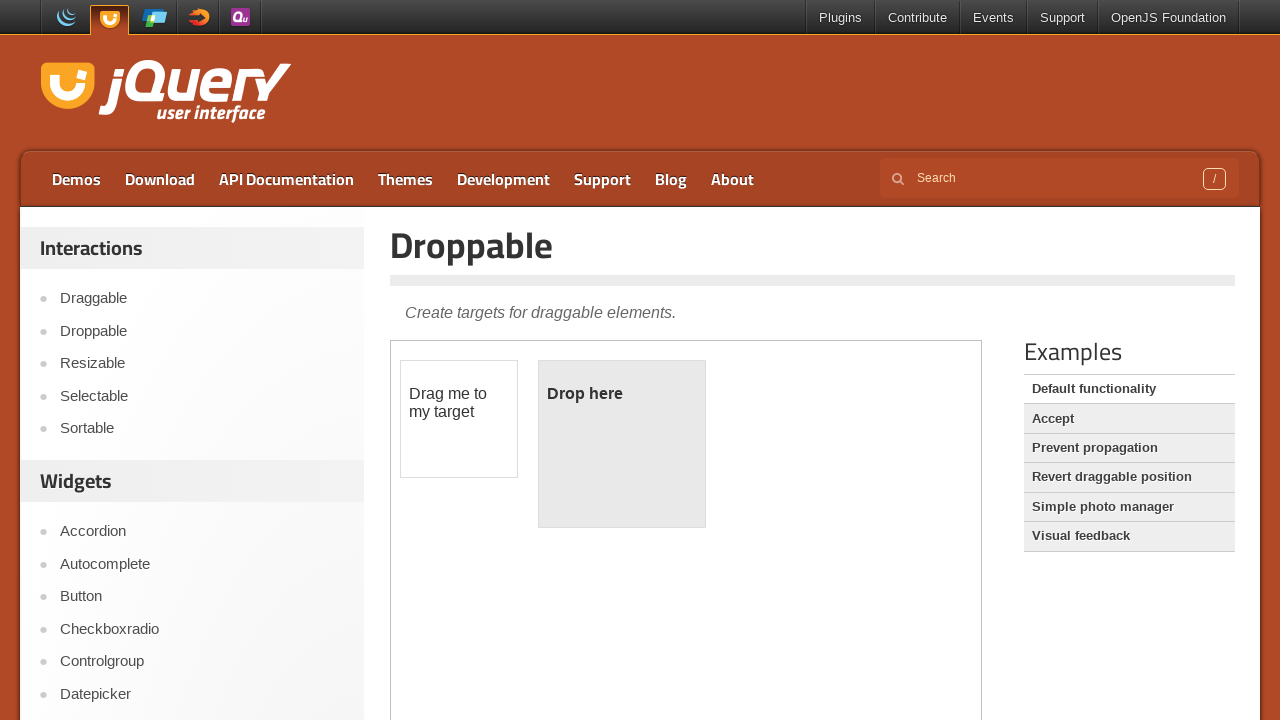

Located droppable target element
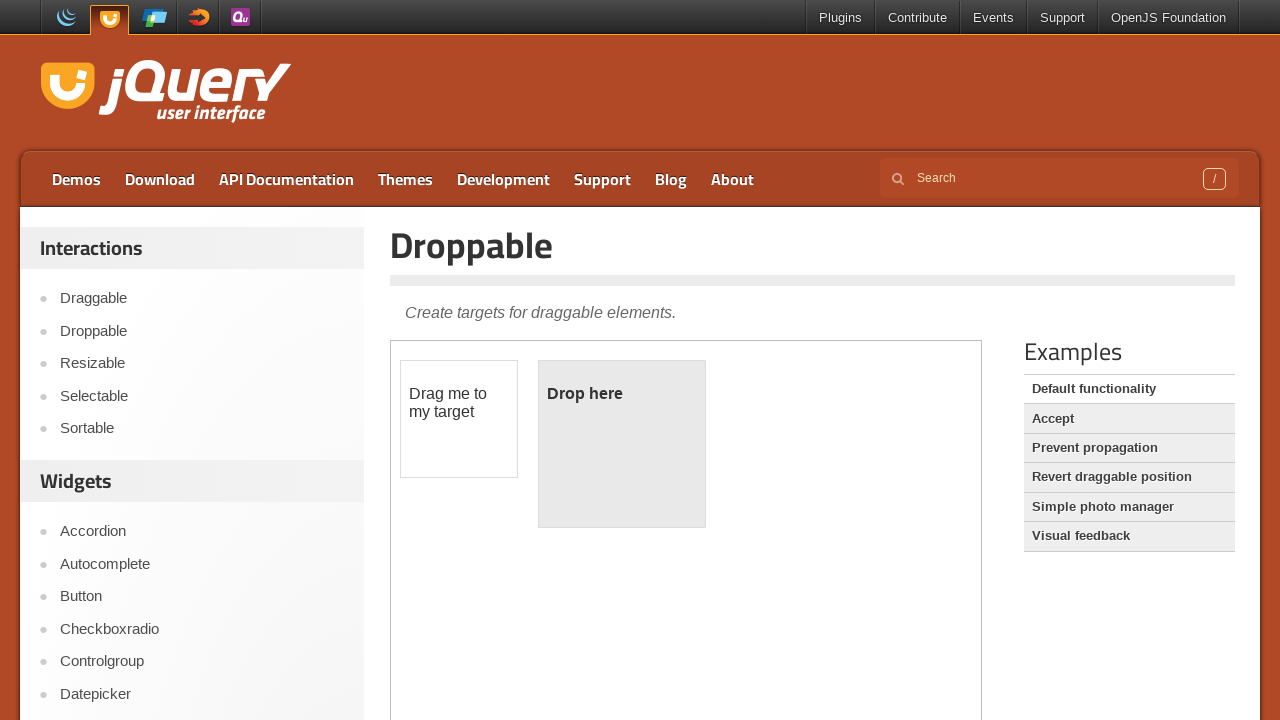

Dragged draggable element and dropped it onto droppable target at (622, 444)
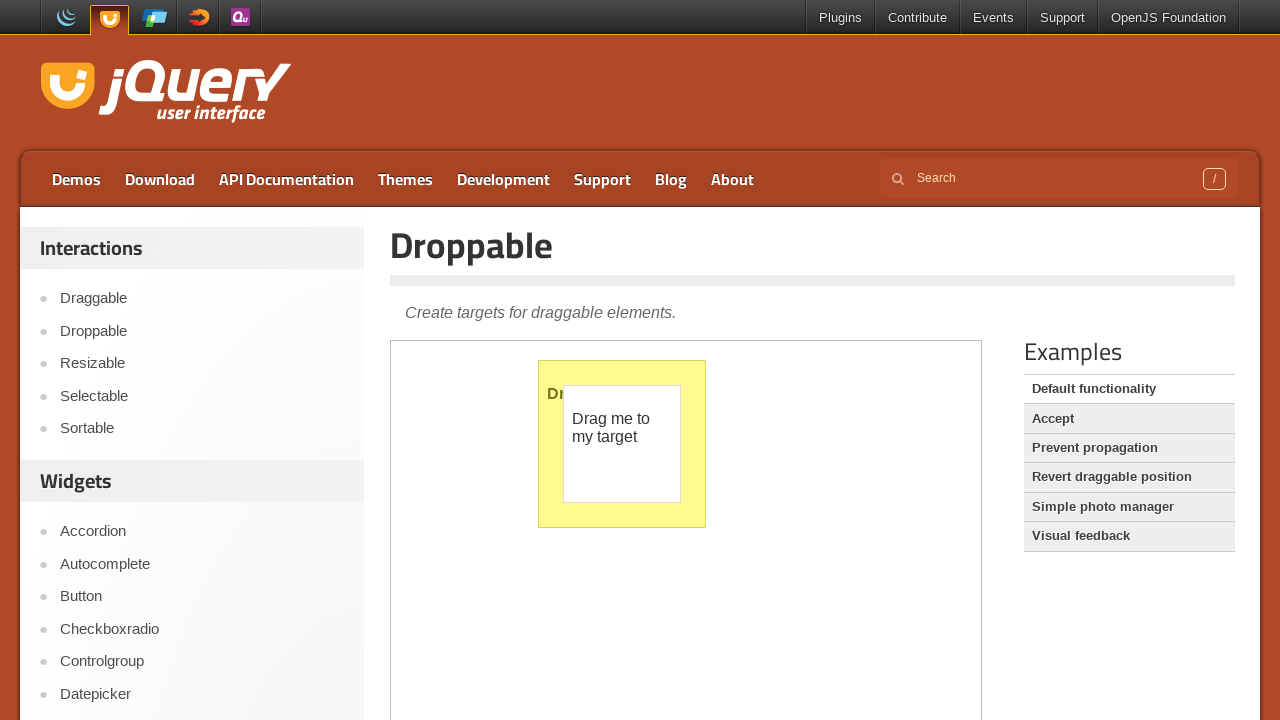

Waited 1 second to observe drag and drop result
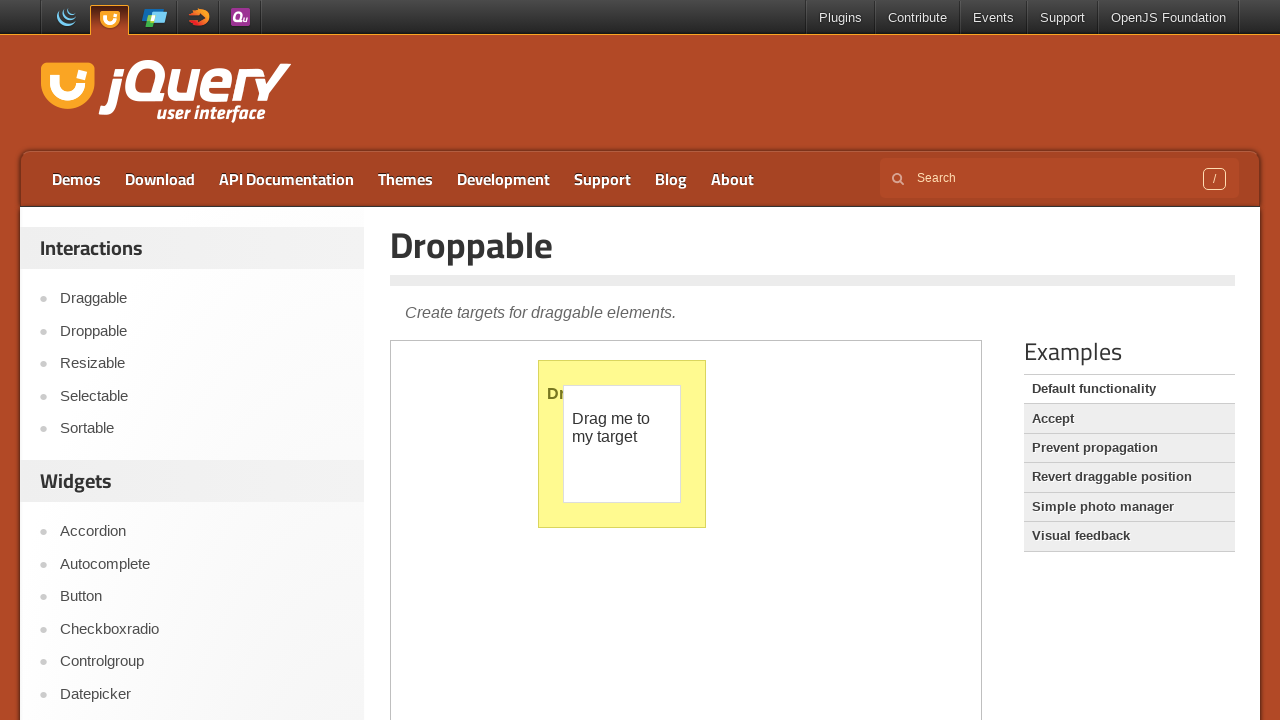

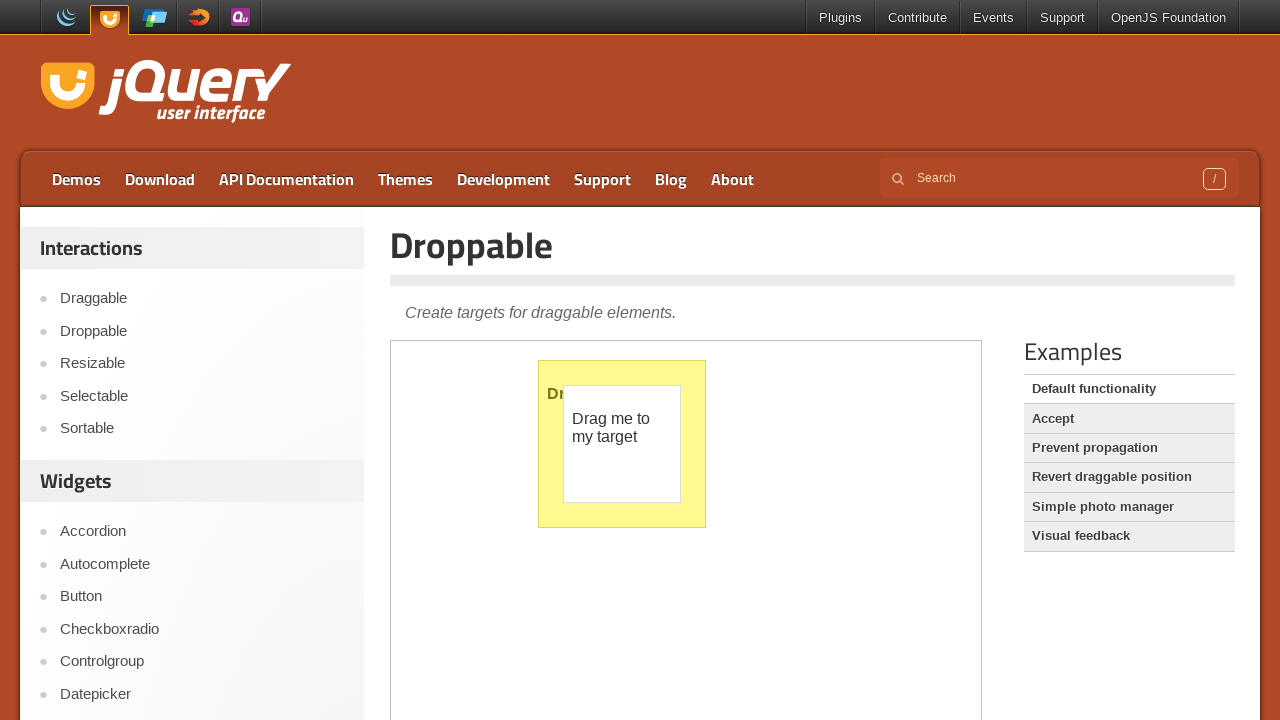